Navigates to the NICT Japan Standard Time page and takes a screenshot

Starting URL: https://www.nict.go.jp/JST/JST5.html

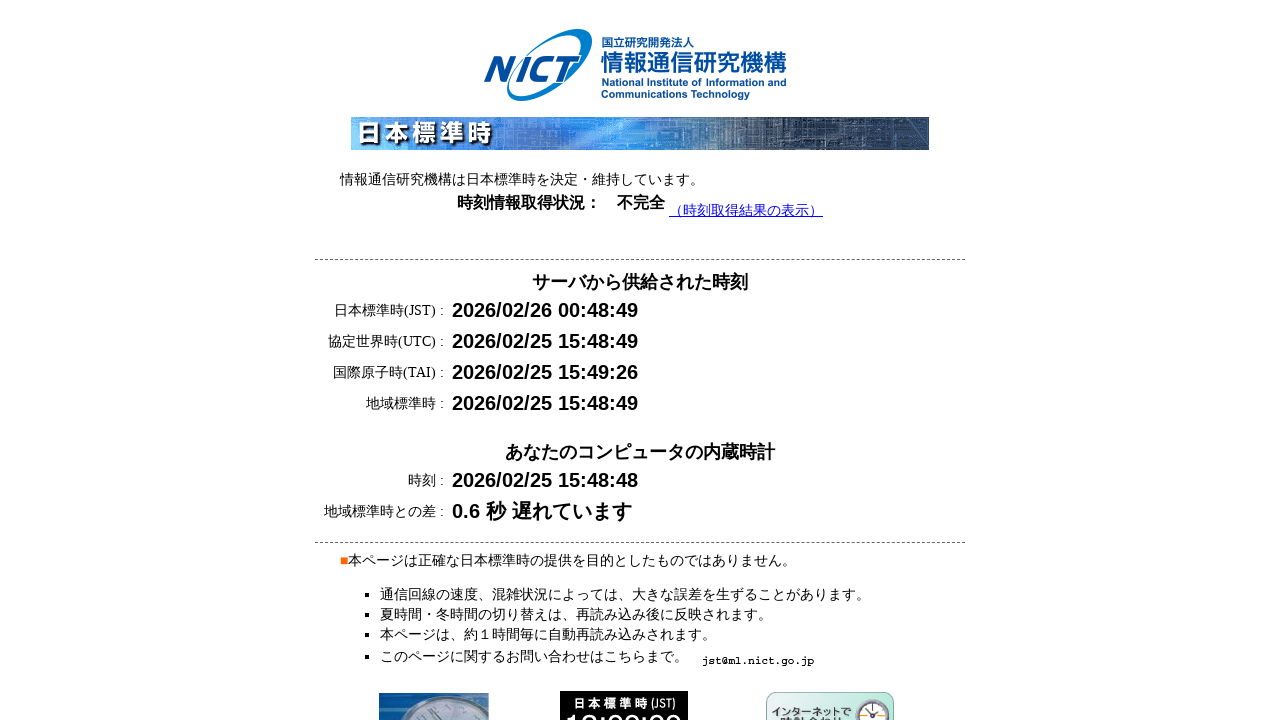

Navigated to NICT Japan Standard Time page
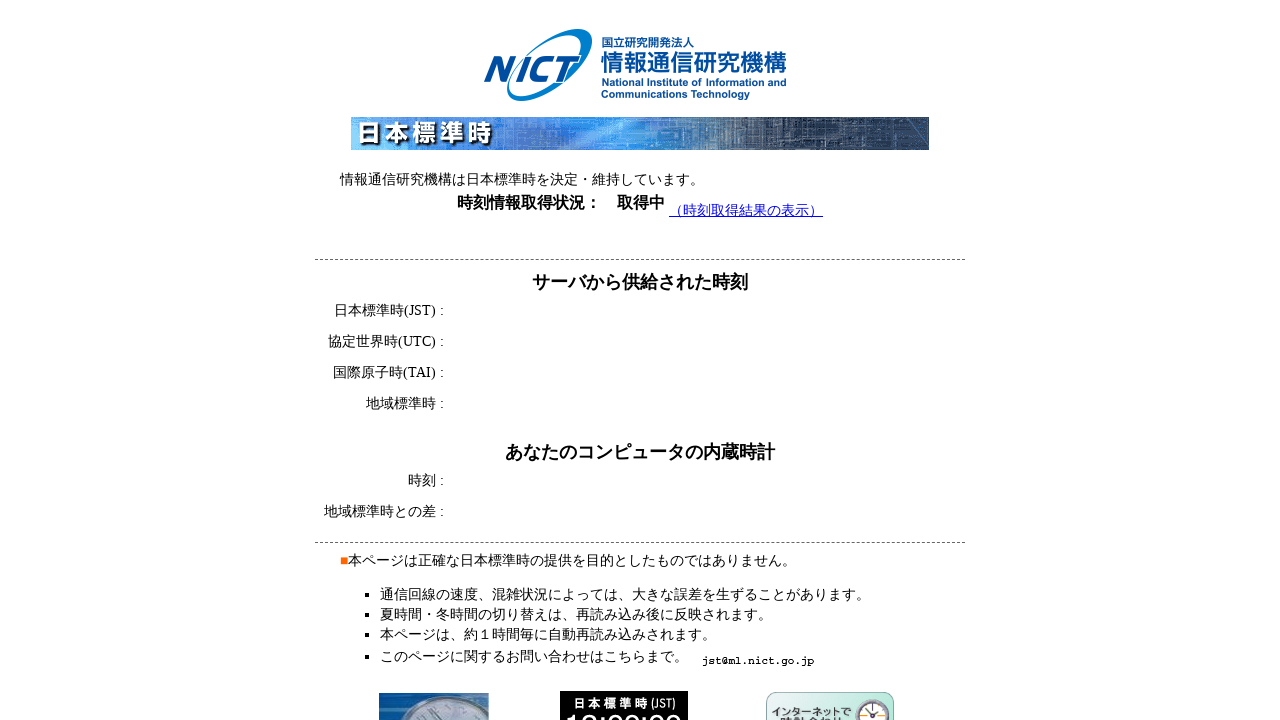

Waited for page to fully load (networkidle)
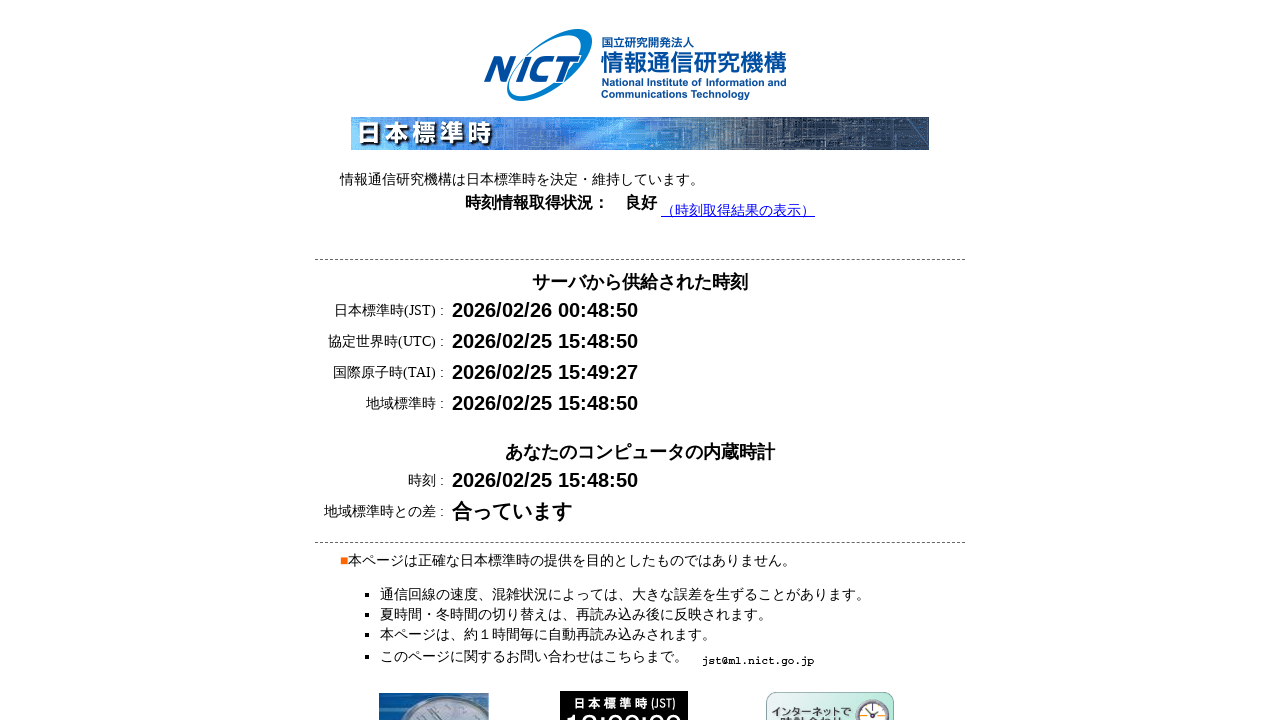

Waited additional 1 second for content to settle
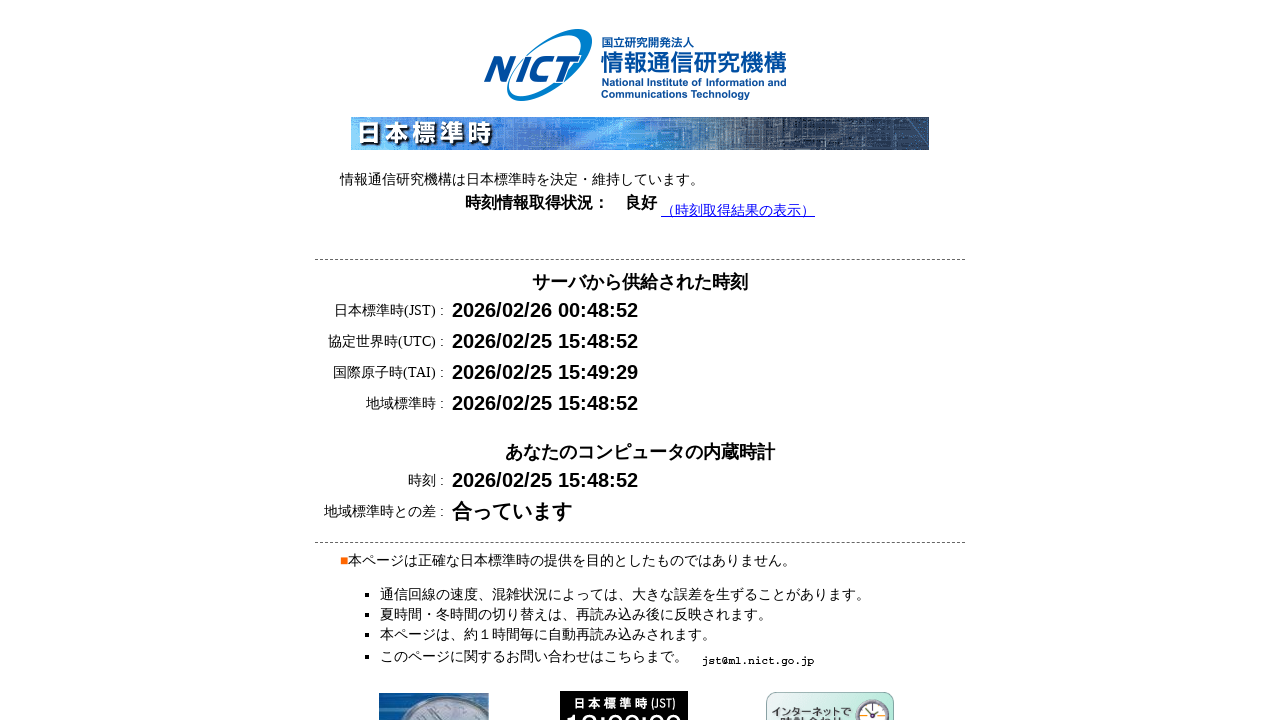

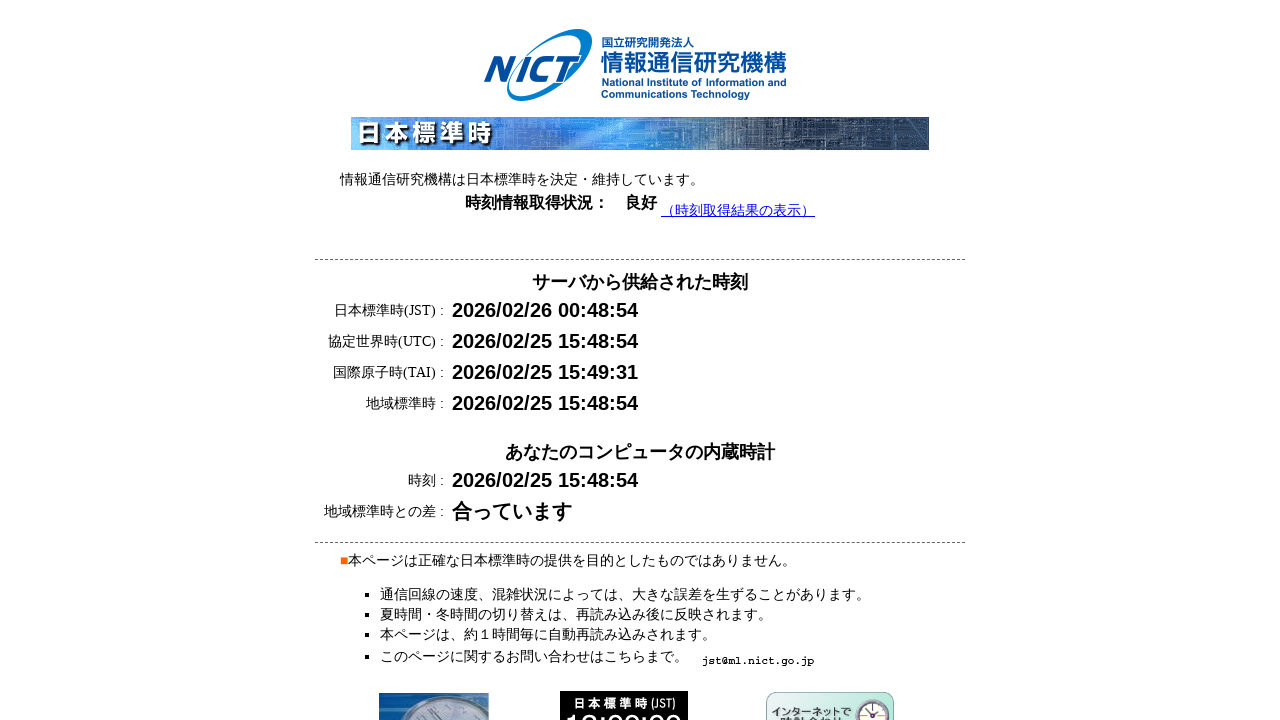